Tests form submission failure when fabricante (manufacturer) field has too many characters (10000 chars)

Starting URL: https://carros-crud.vercel.app/

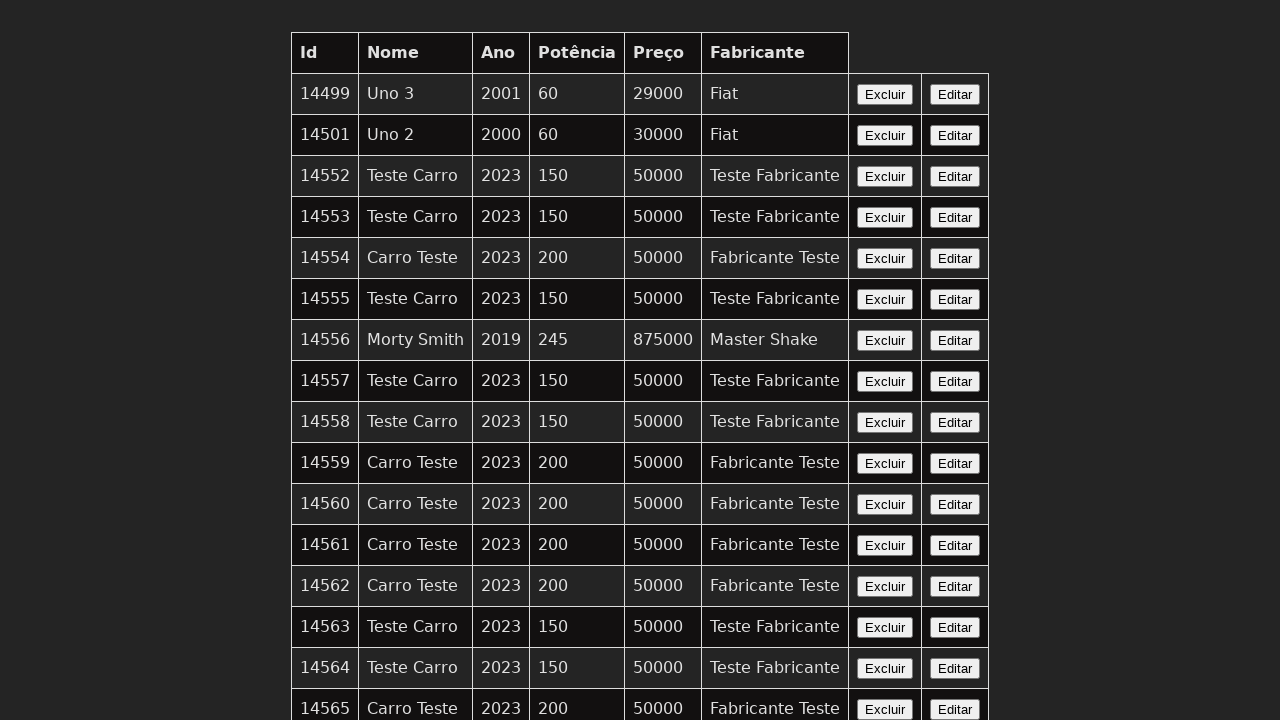

Filled nome field with 'Teste Carro' on input[name='nome']
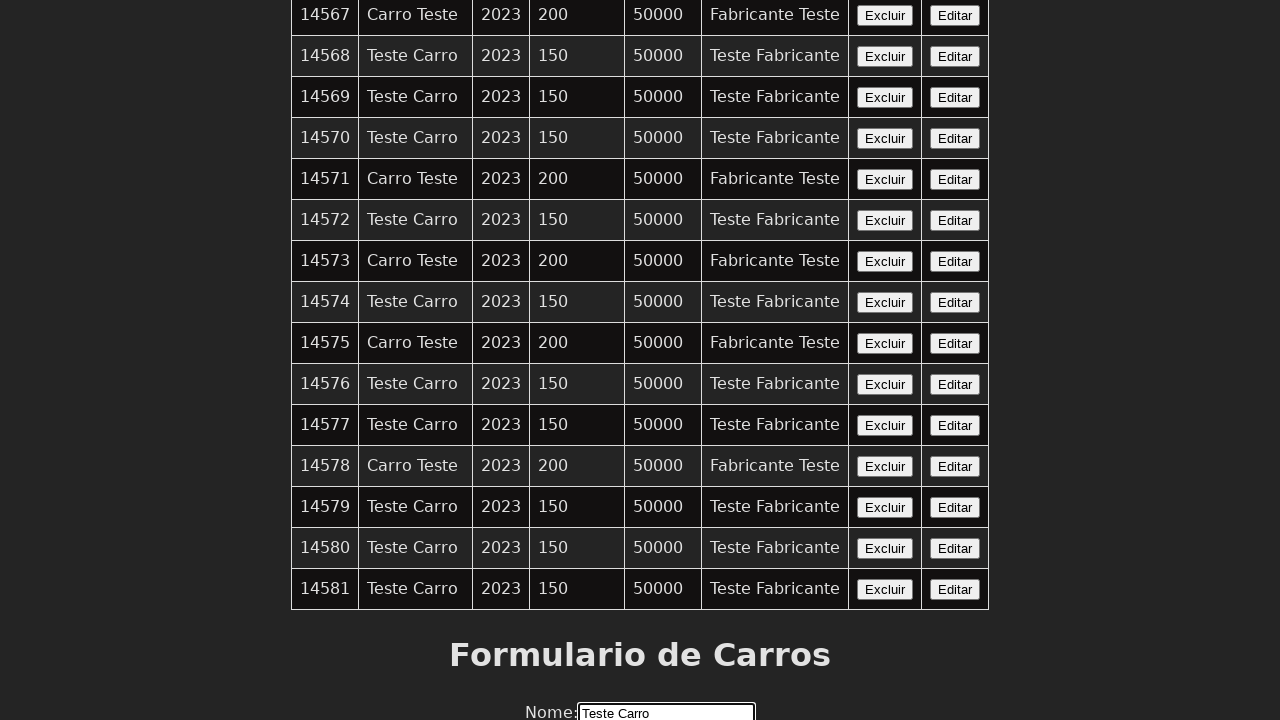

Filled ano field with '2023' on input[name='ano']
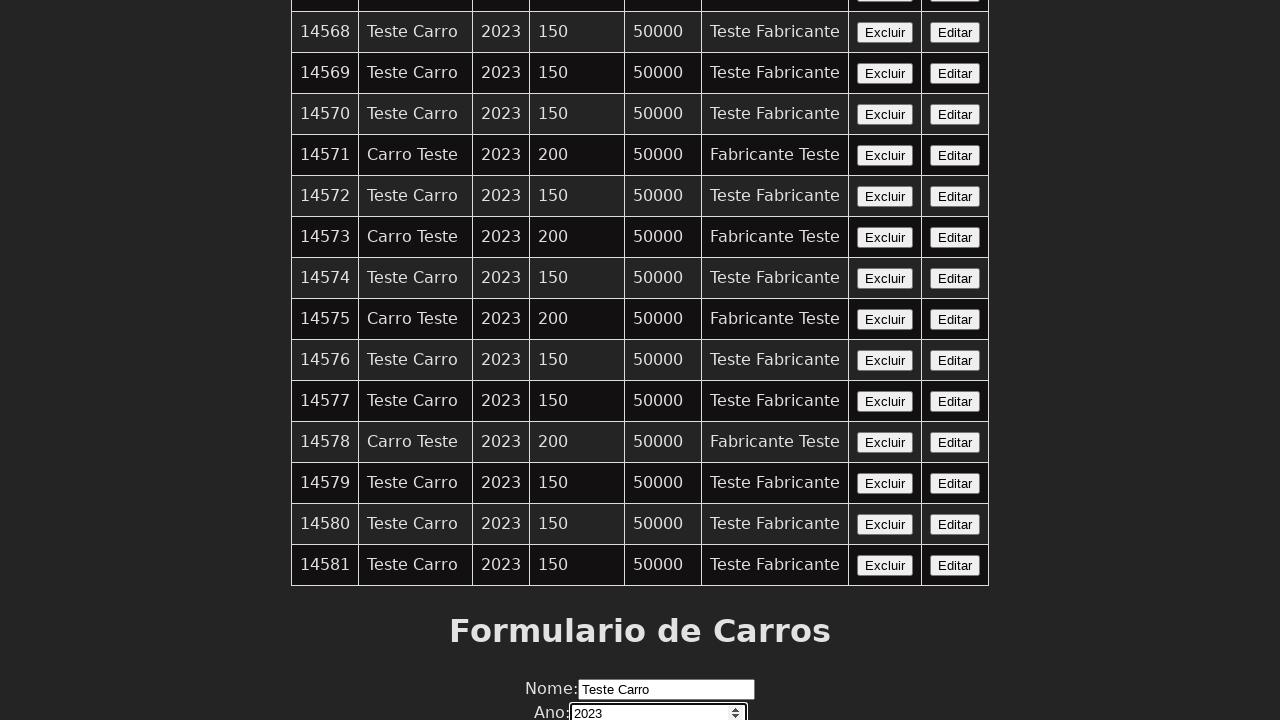

Filled potencia field with '200' on input[name='potencia']
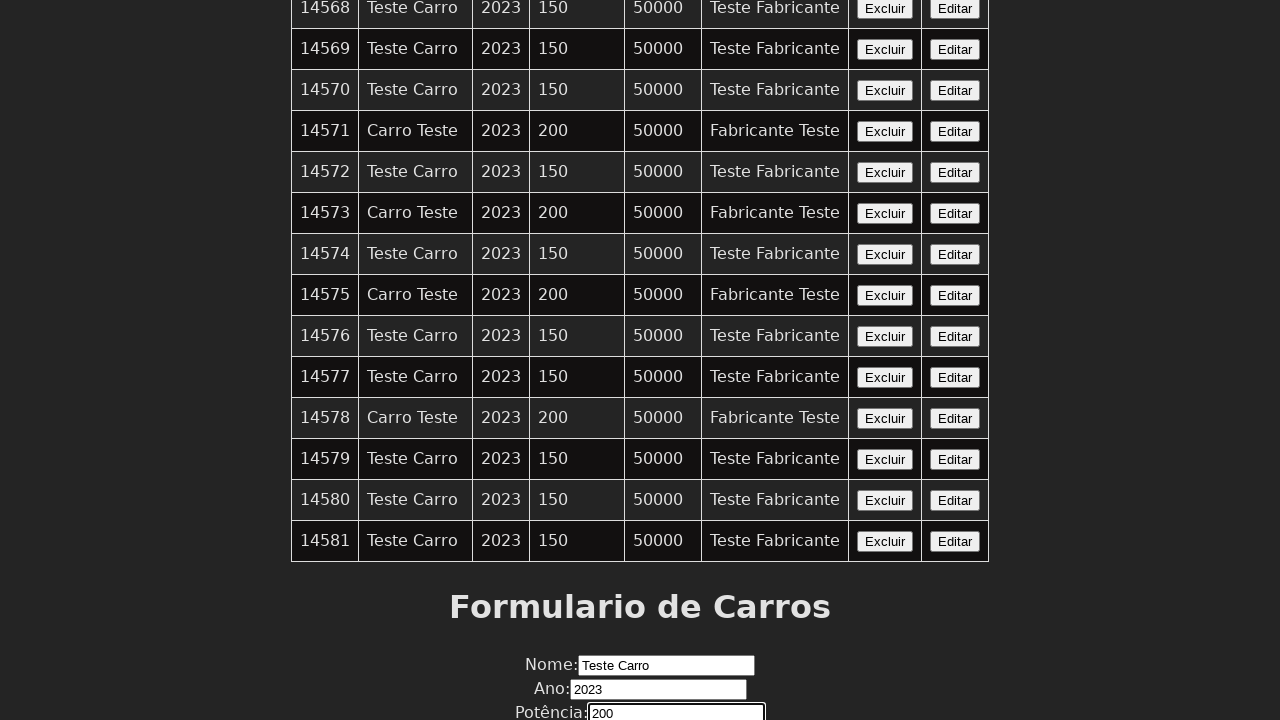

Filled preco field with '50000' on input[name='preco']
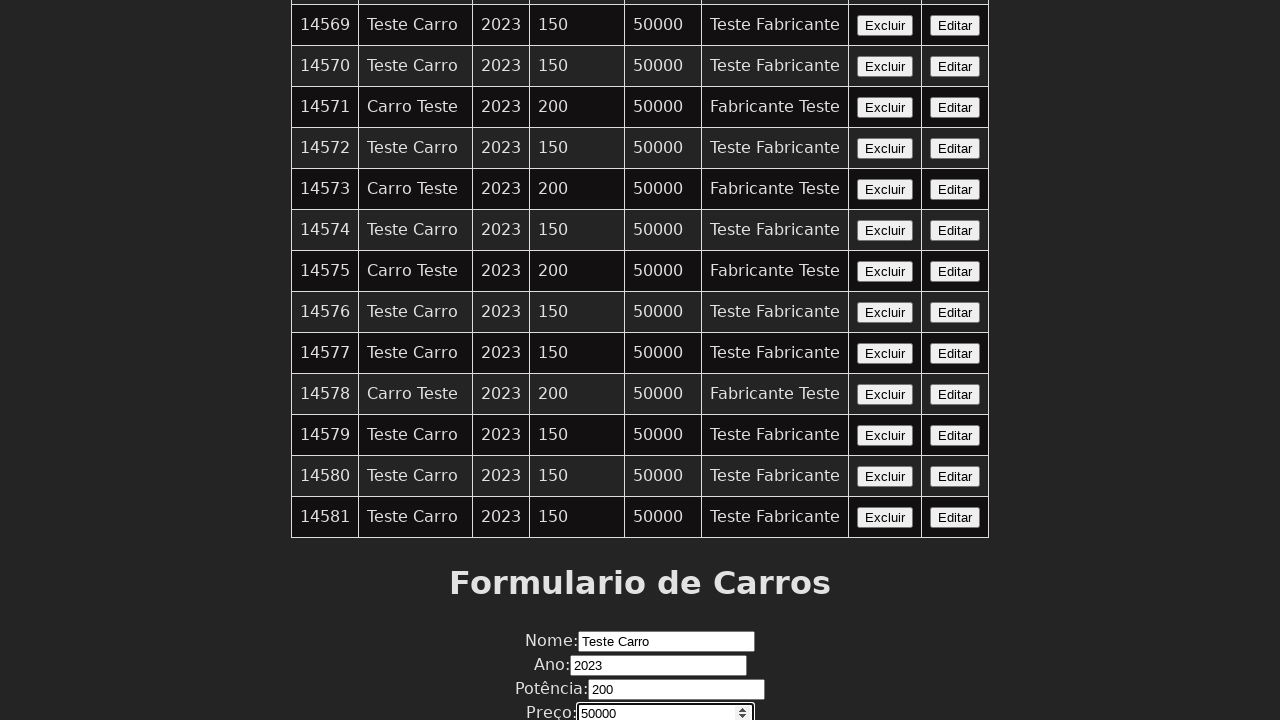

Filled fabricante field with 10000 character string on input[name='fabricante']
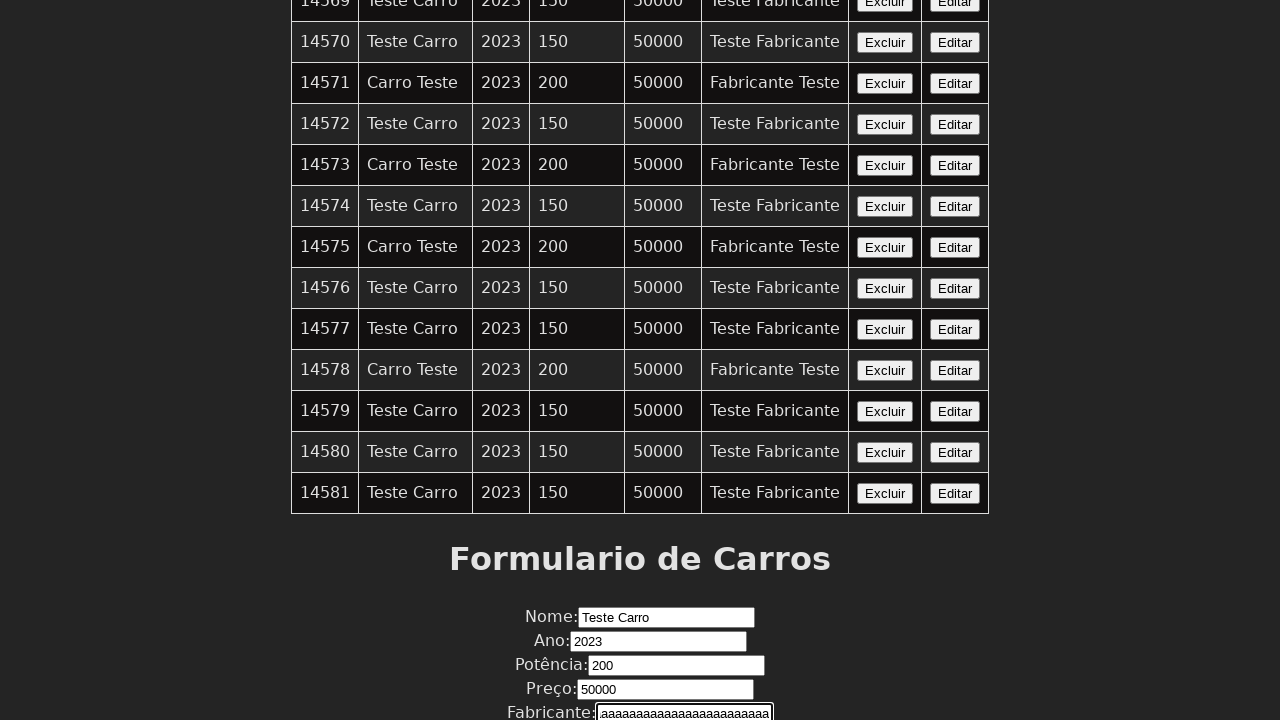

Clicked Enviar button to submit form at (640, 676) on button:has-text('Enviar')
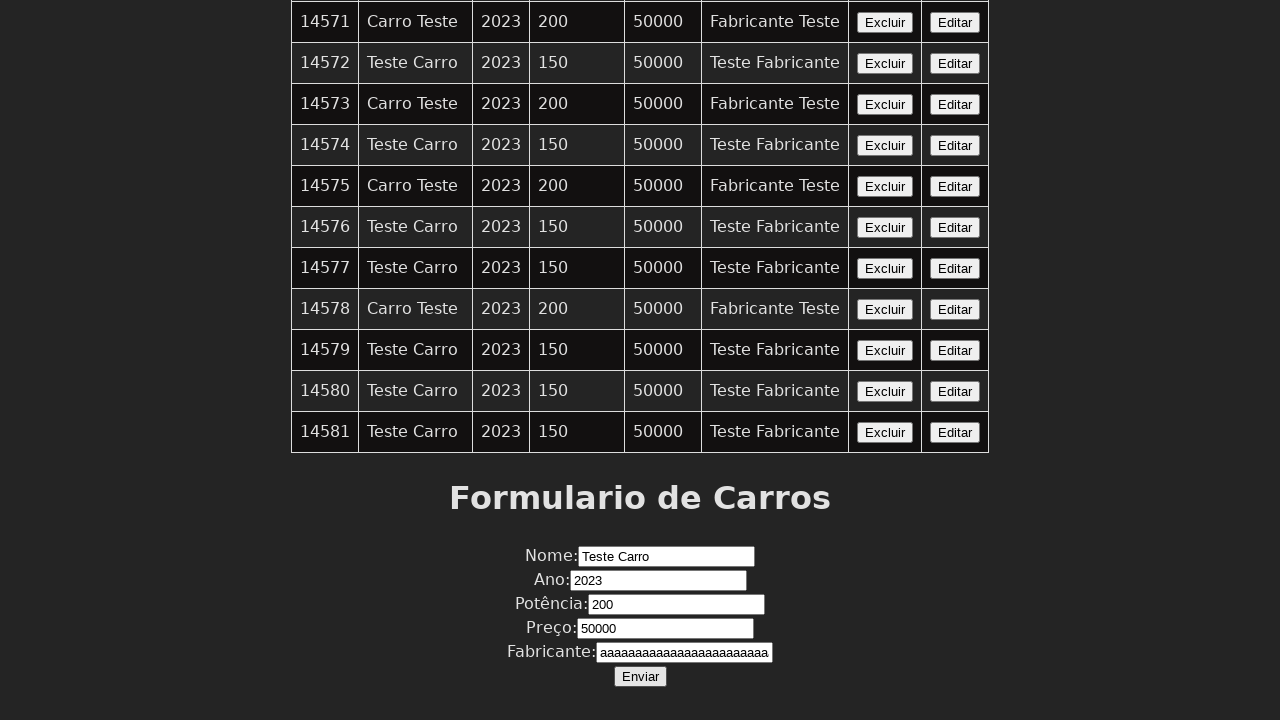

Alert dialog appeared and was accepted
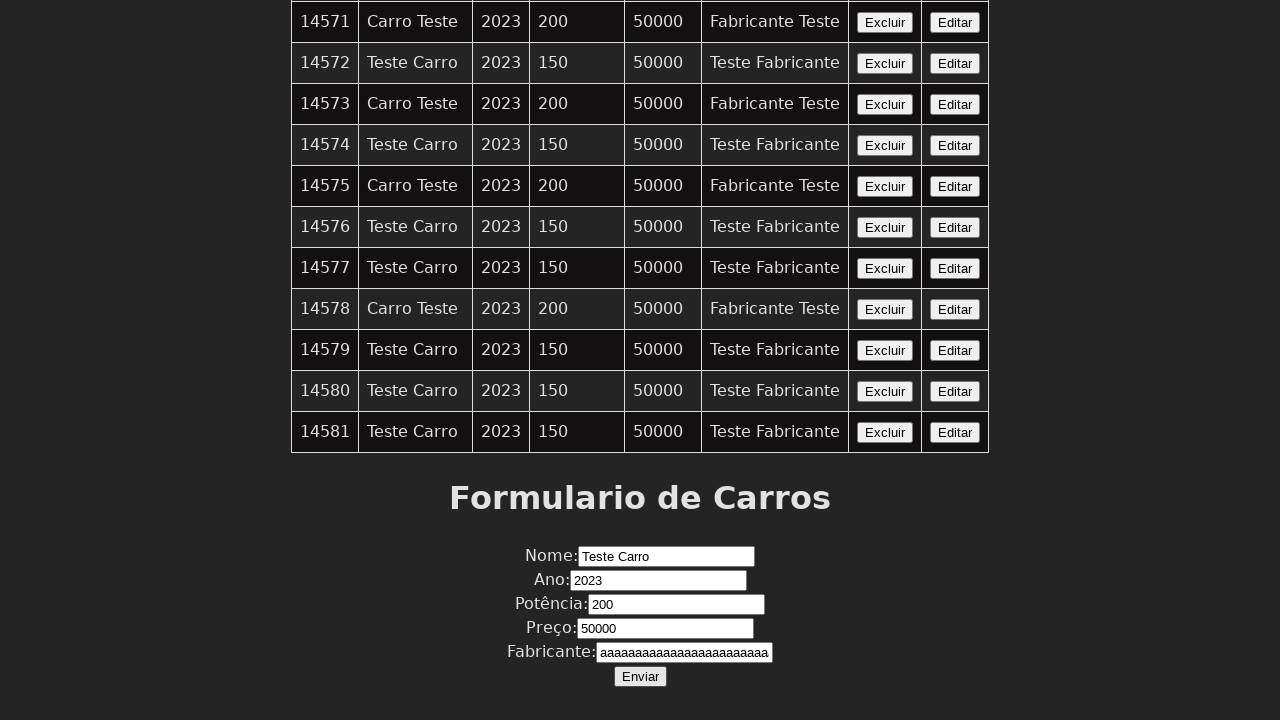

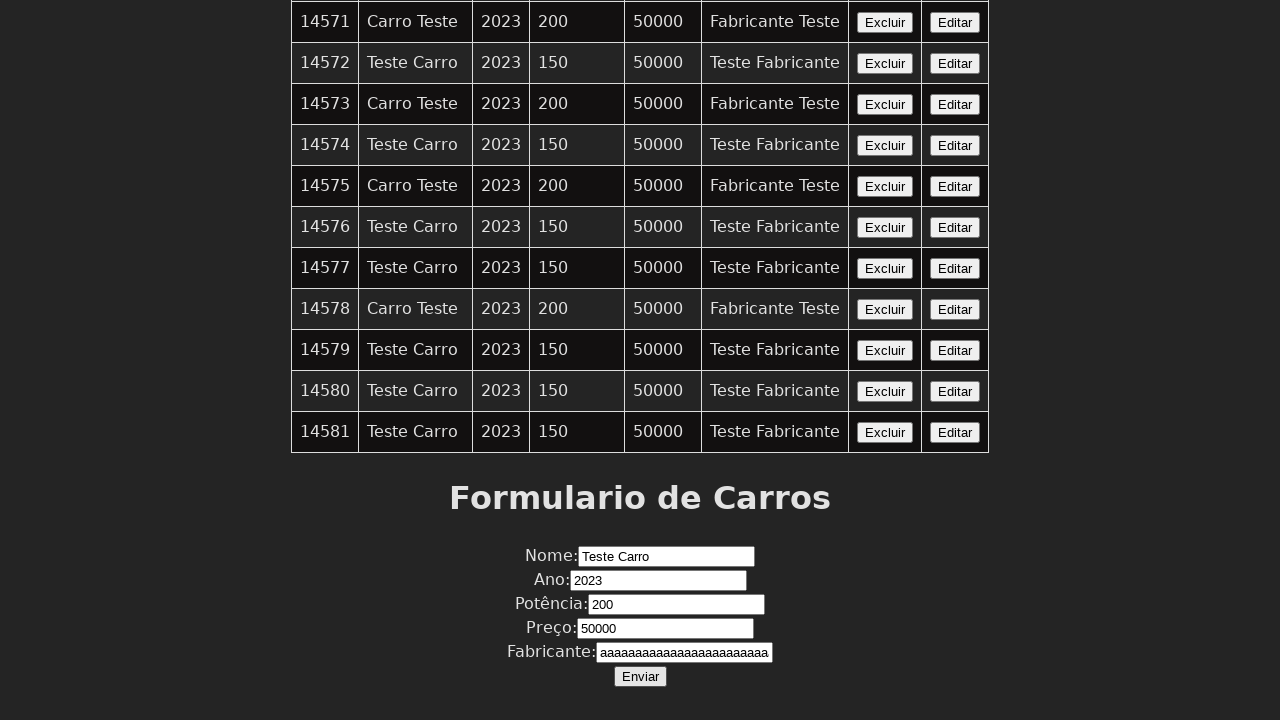